Tests alert handling functionality by navigating to alerts section and interacting with different types of alerts including simple alerts, confirmation dialogs, and prompt alerts with text input

Starting URL: http://demo.automationtesting.in/Register.html

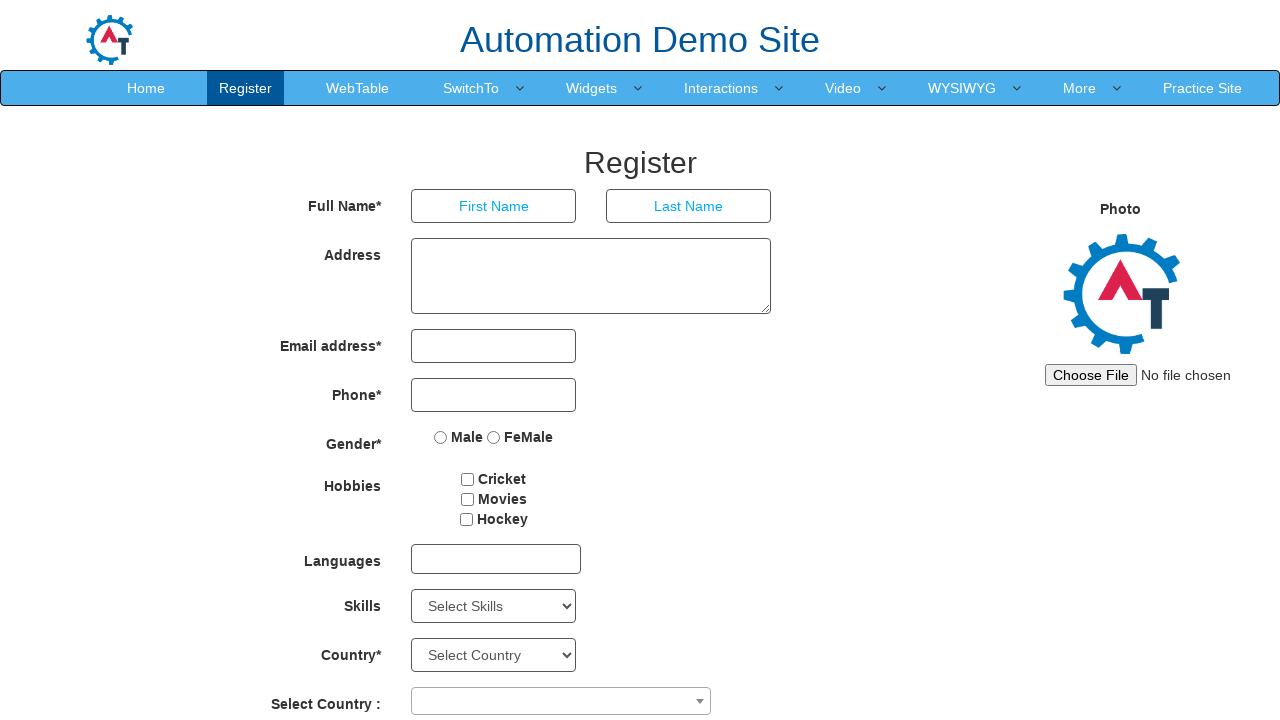

Hovered over SwitchTo menu at (471, 88) on a:has-text('SwitchTo')
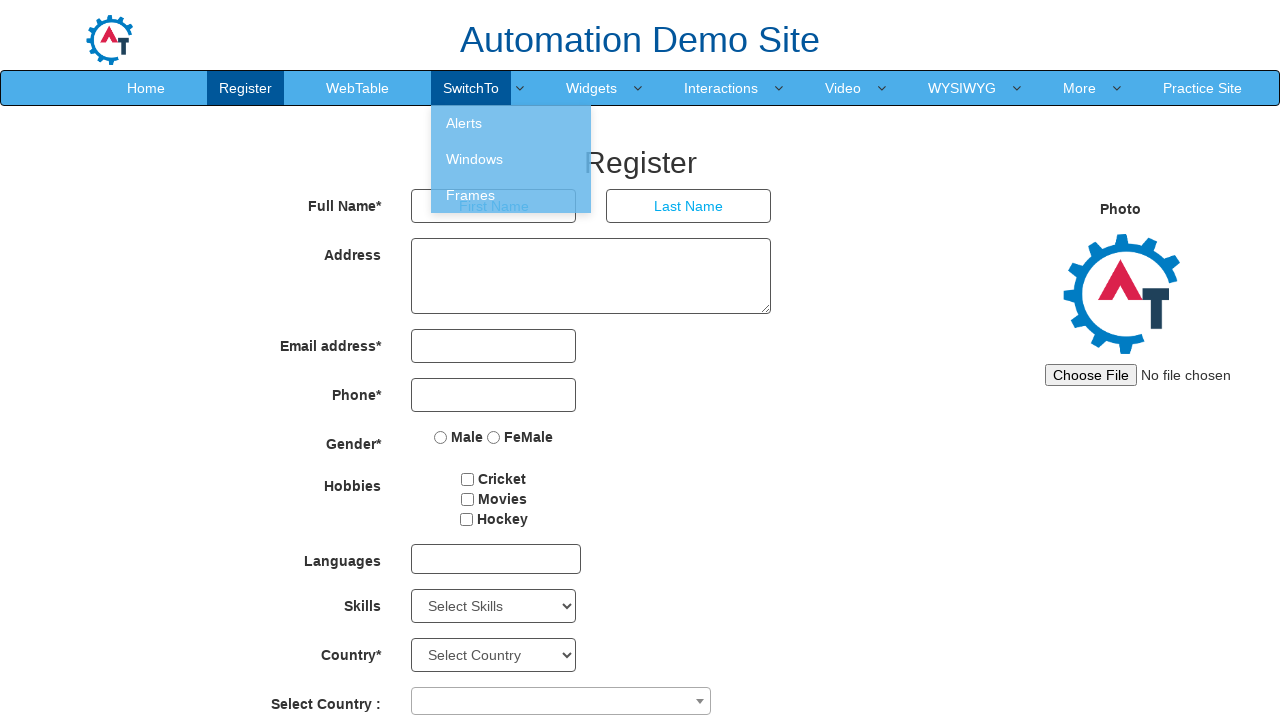

Clicked on Alerts link at (511, 123) on a:has-text('Alerts')
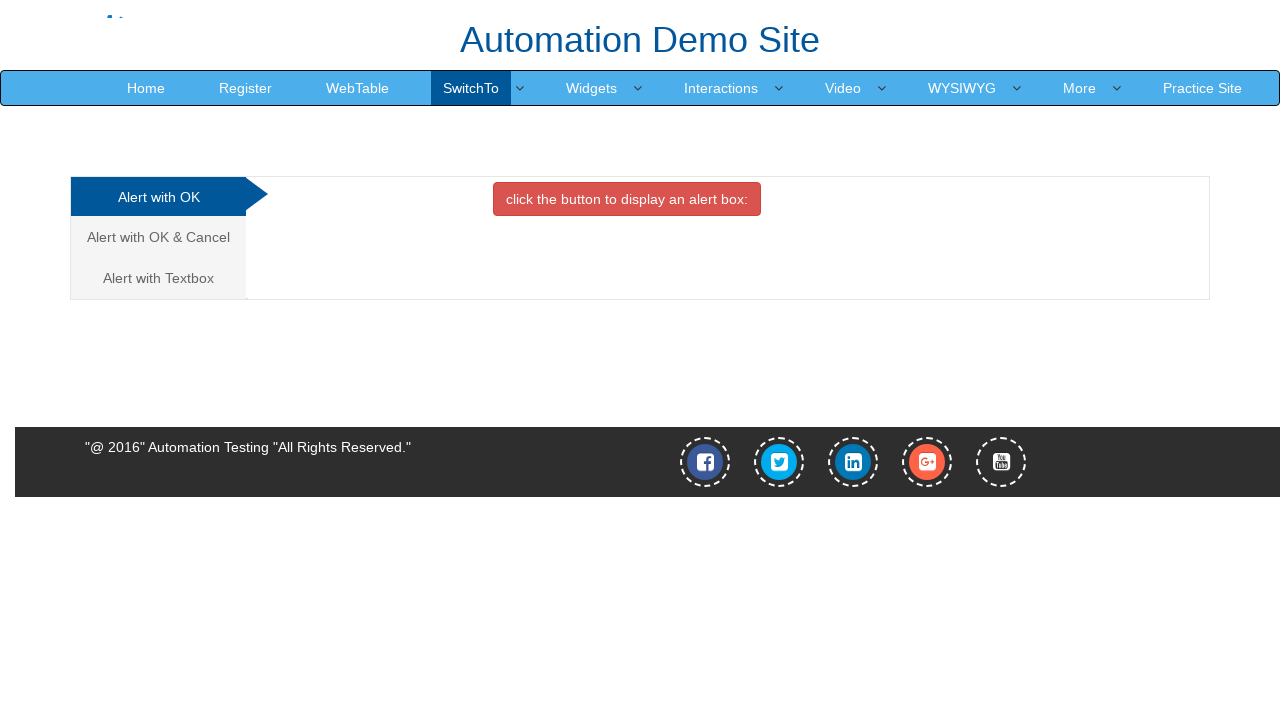

Clicked button to trigger simple alert at (627, 199) on .btn.btn-danger
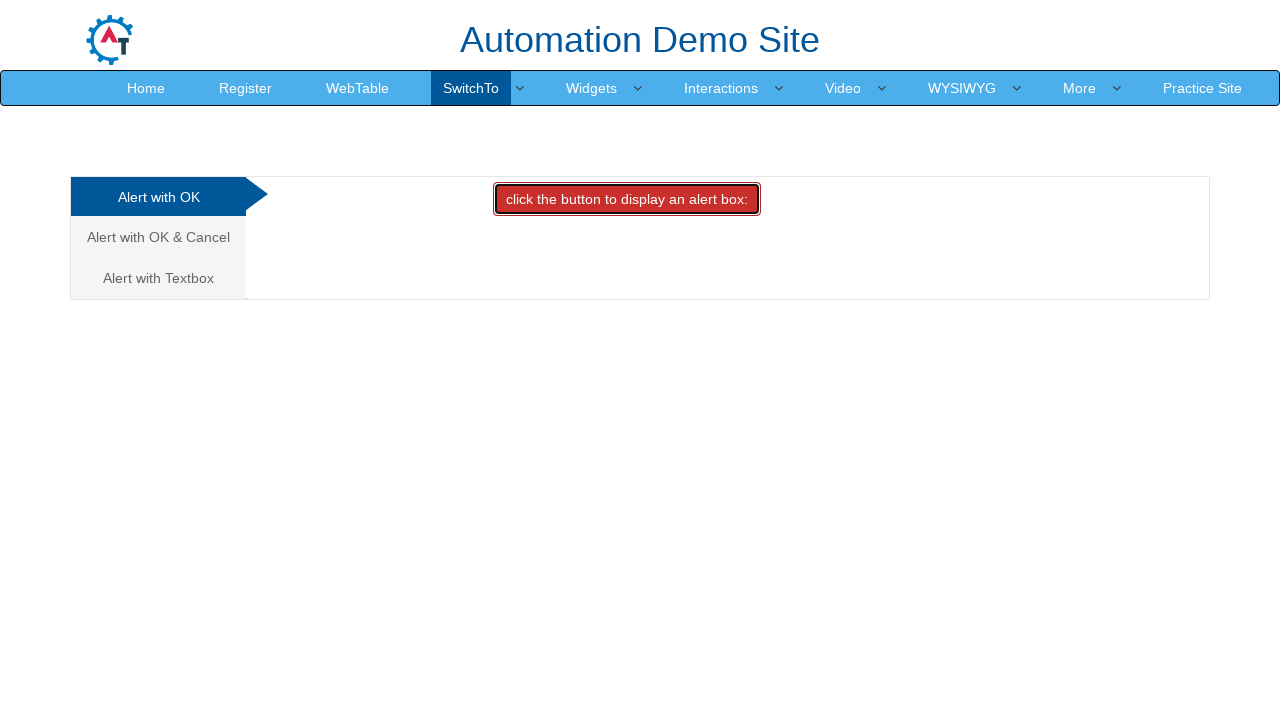

Accepted simple alert dialog
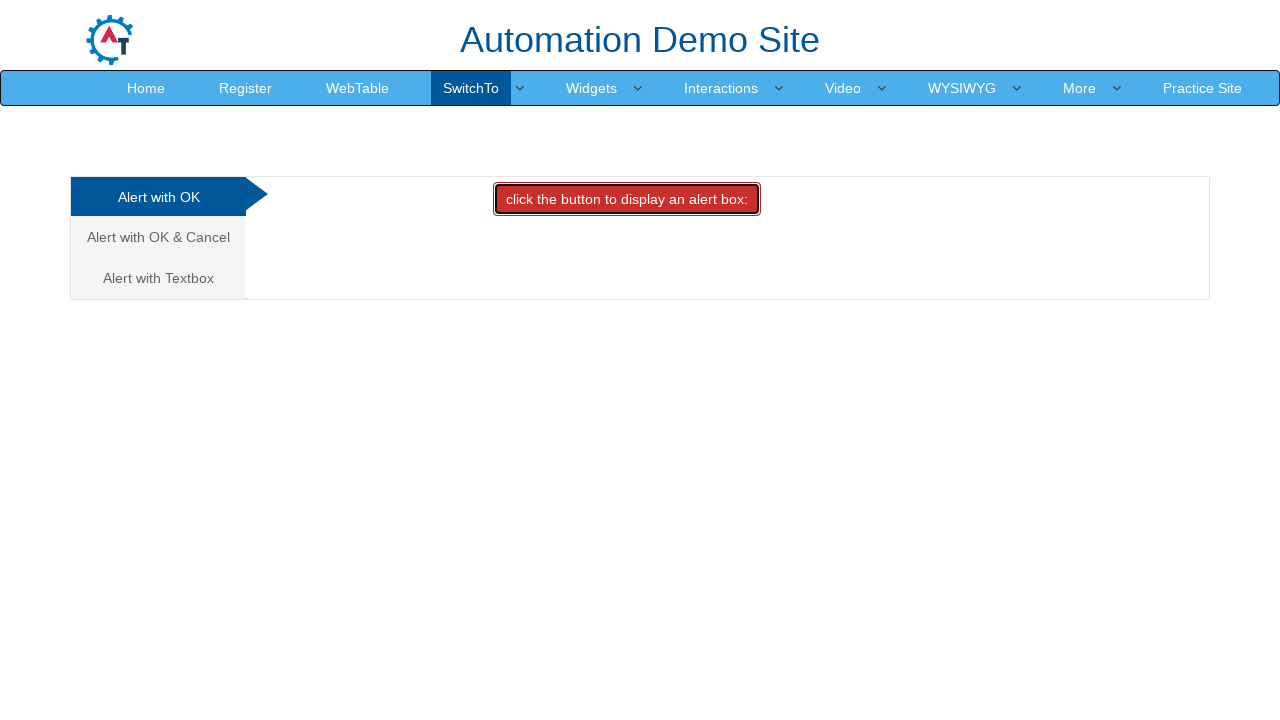

Clicked on Alert with OK & Cancel tab at (158, 237) on a:has-text('Alert with OK & Cancel')
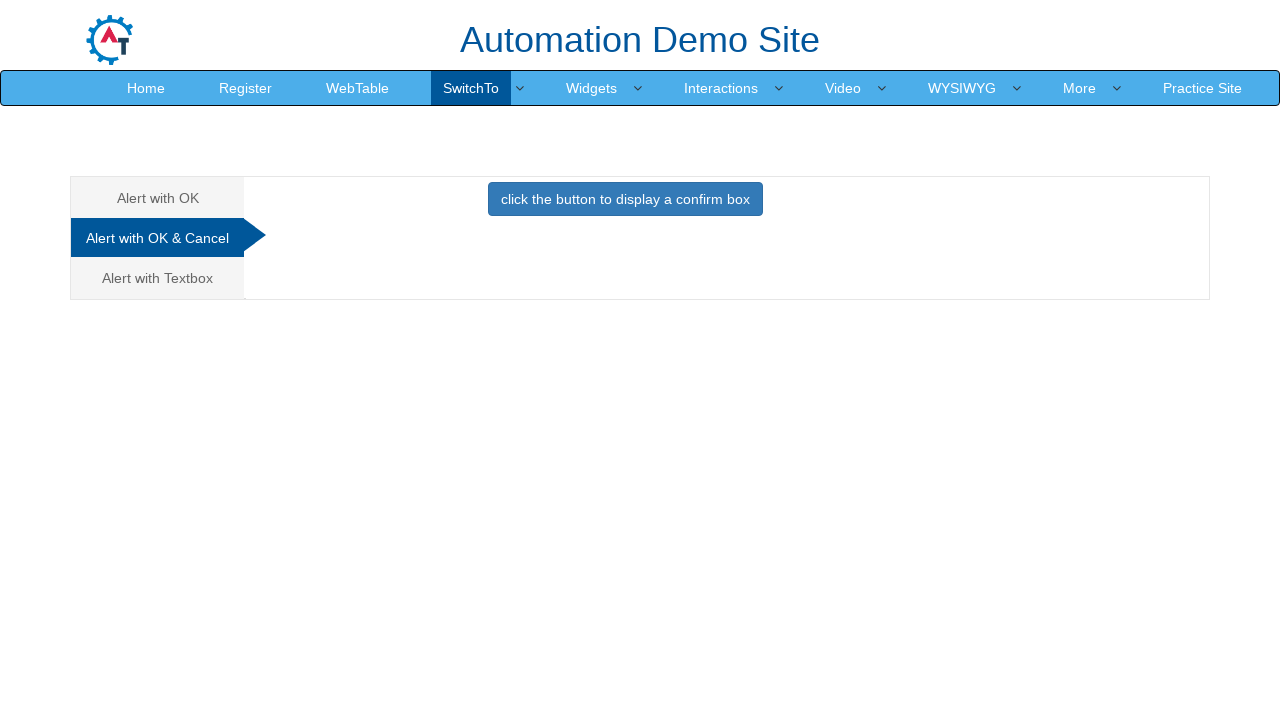

Clicked button to trigger confirmation alert at (625, 199) on .btn.btn-primary
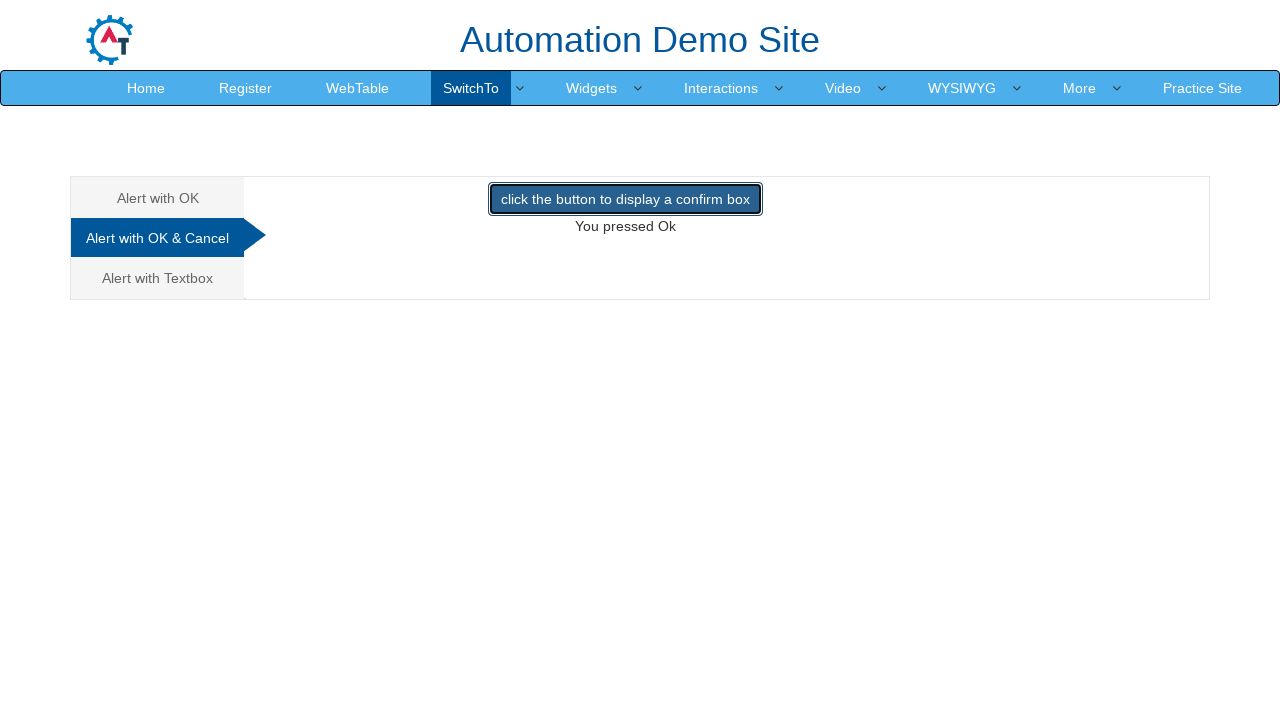

Accepted confirmation alert dialog
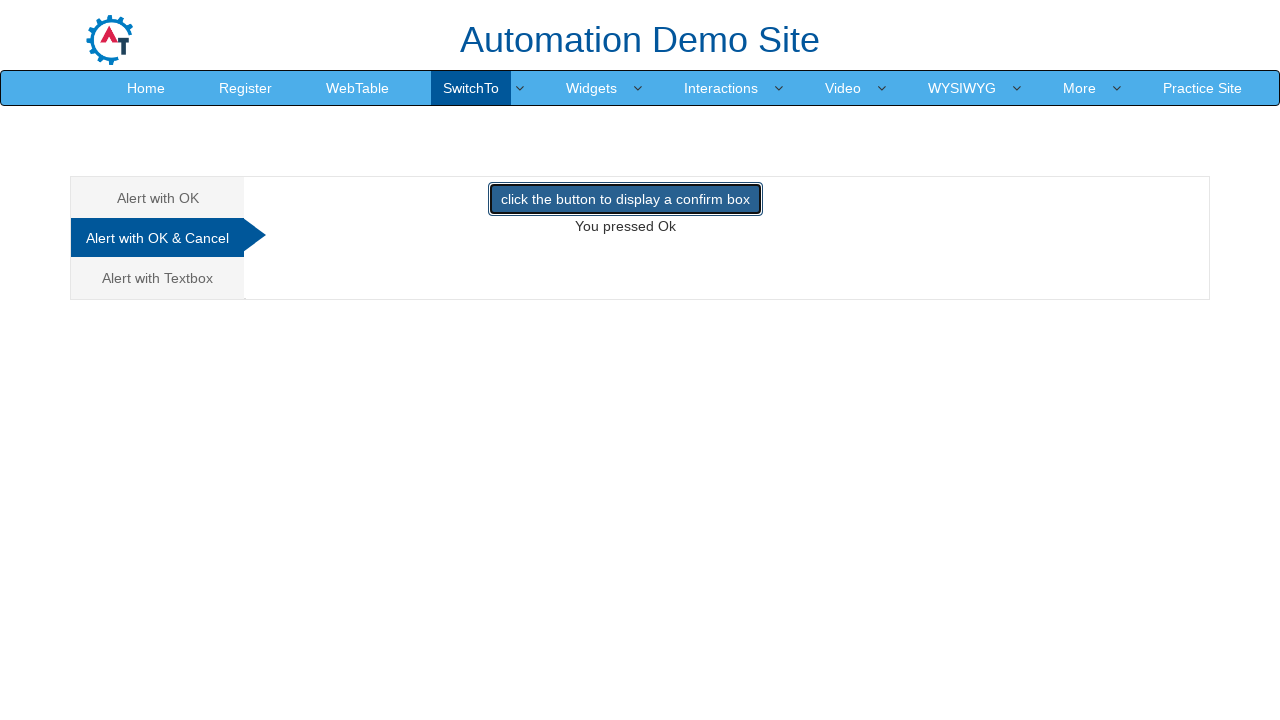

Clicked on Alert with Textbox tab at (158, 278) on a:has-text('Alert with Textbox')
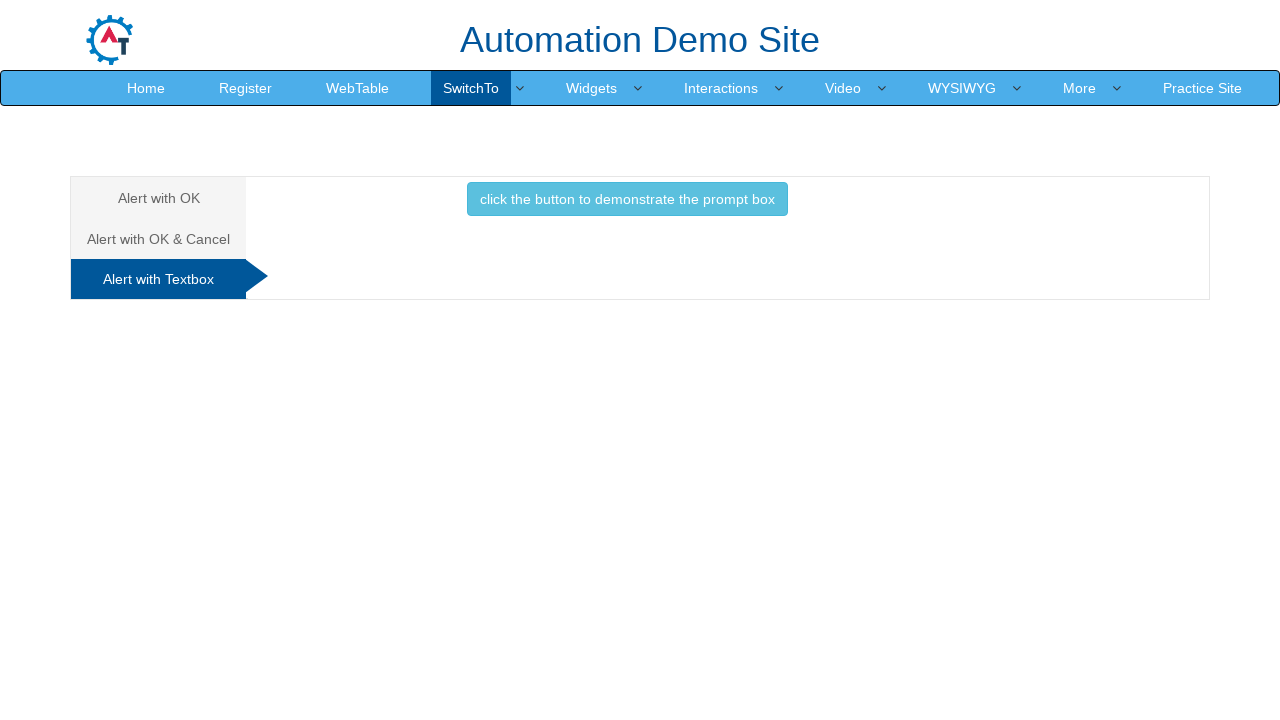

Set up prompt dialog handler to accept with text 'Sundara subramanian'
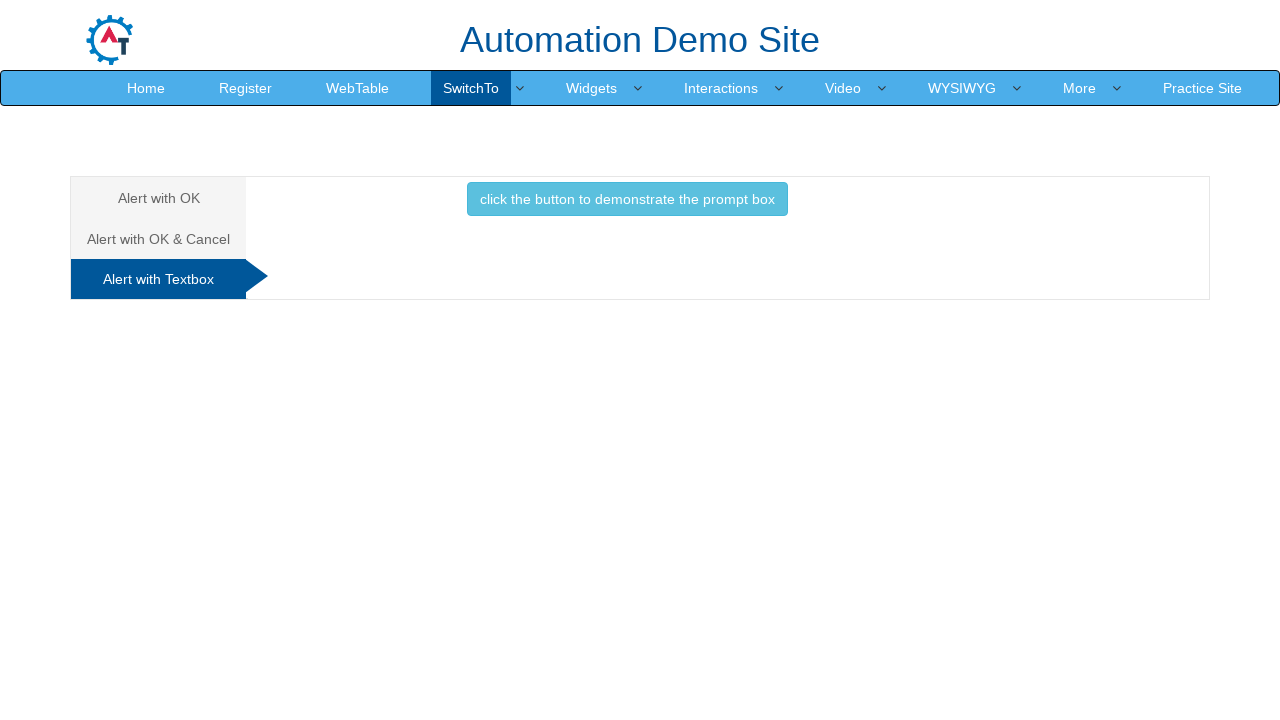

Clicked button to trigger prompt alert with text input at (627, 199) on .btn.btn-info
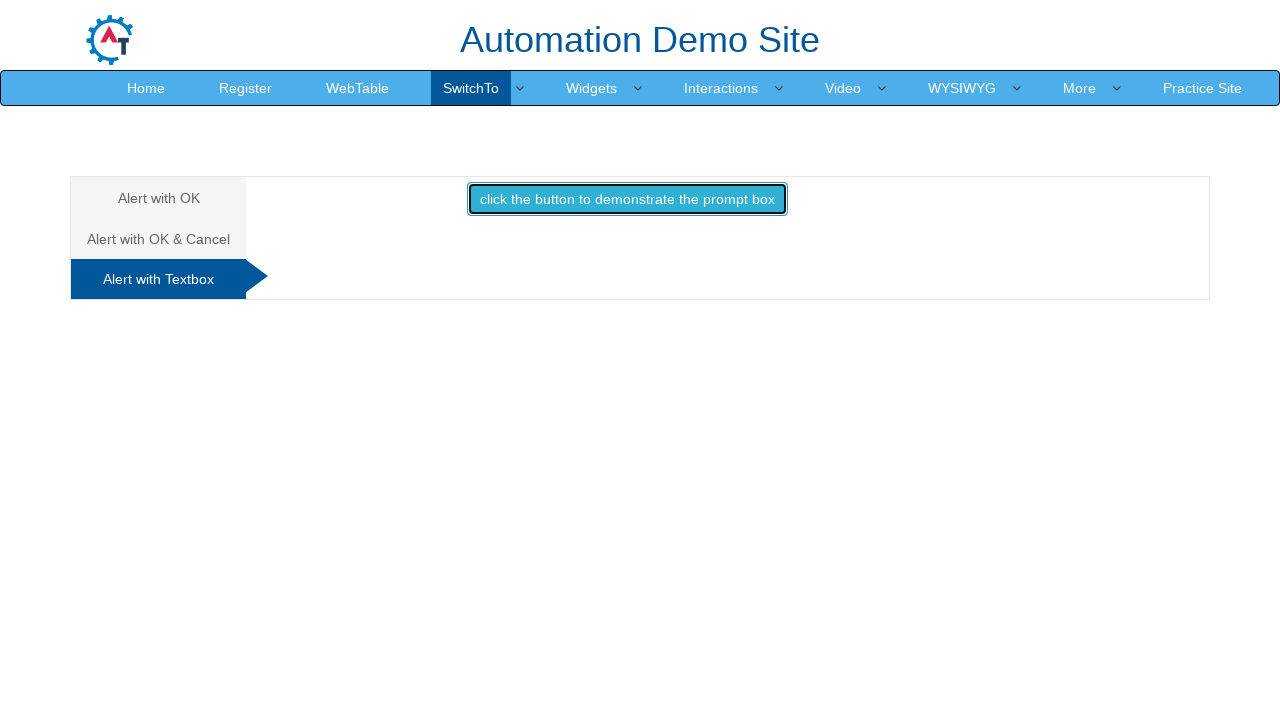

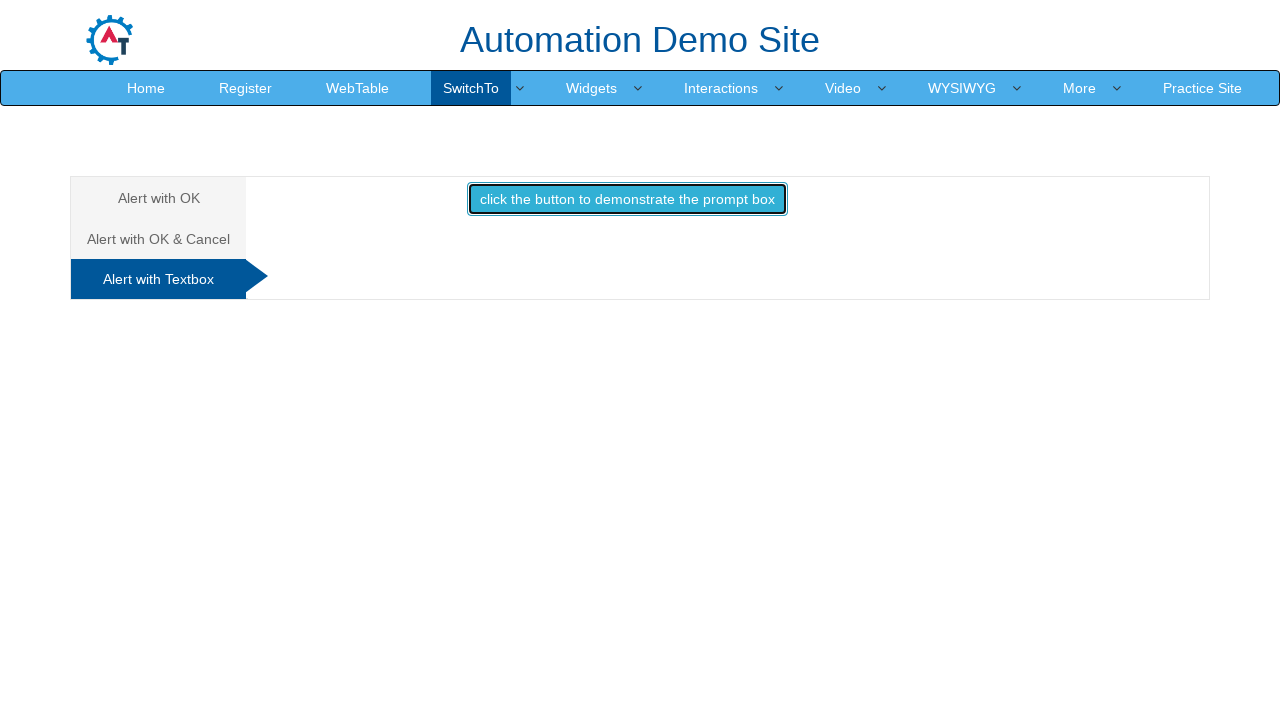